Tests handling of a random popup that may not be in DOM by checking its existence and closing if present

Starting URL: https://dehieu.vn/

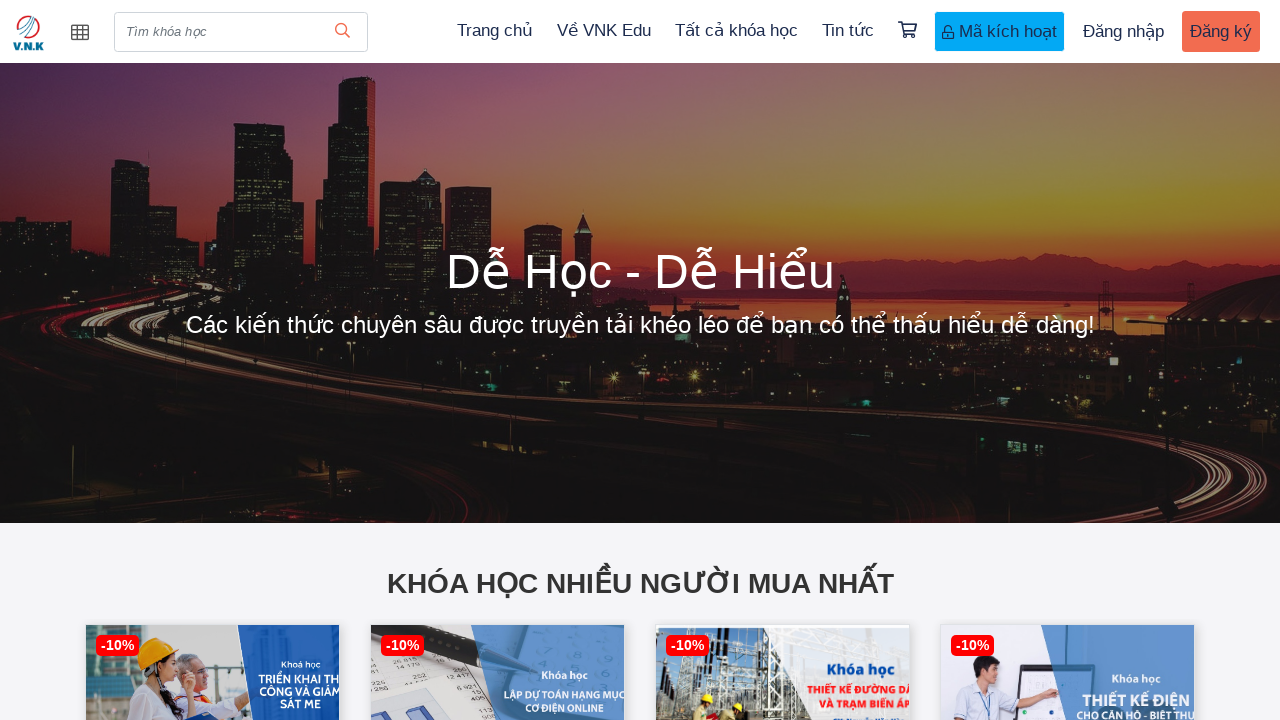

Checked if popup exists in DOM - no popup present
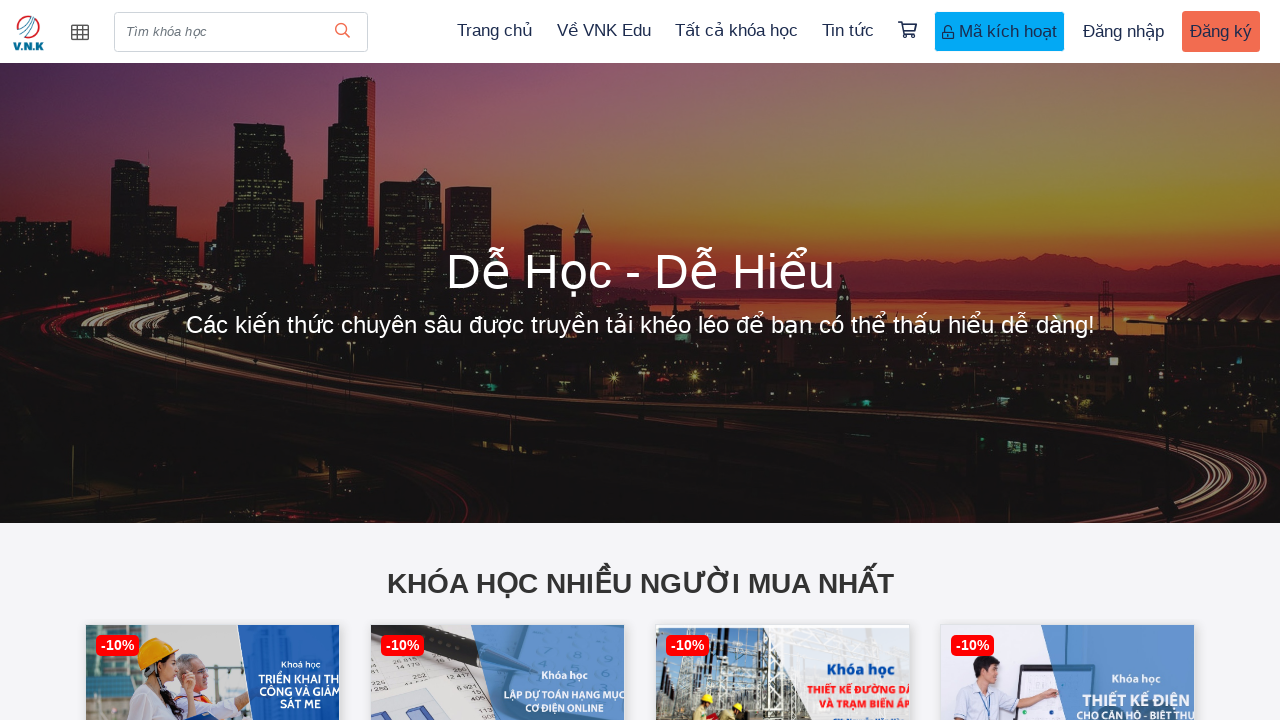

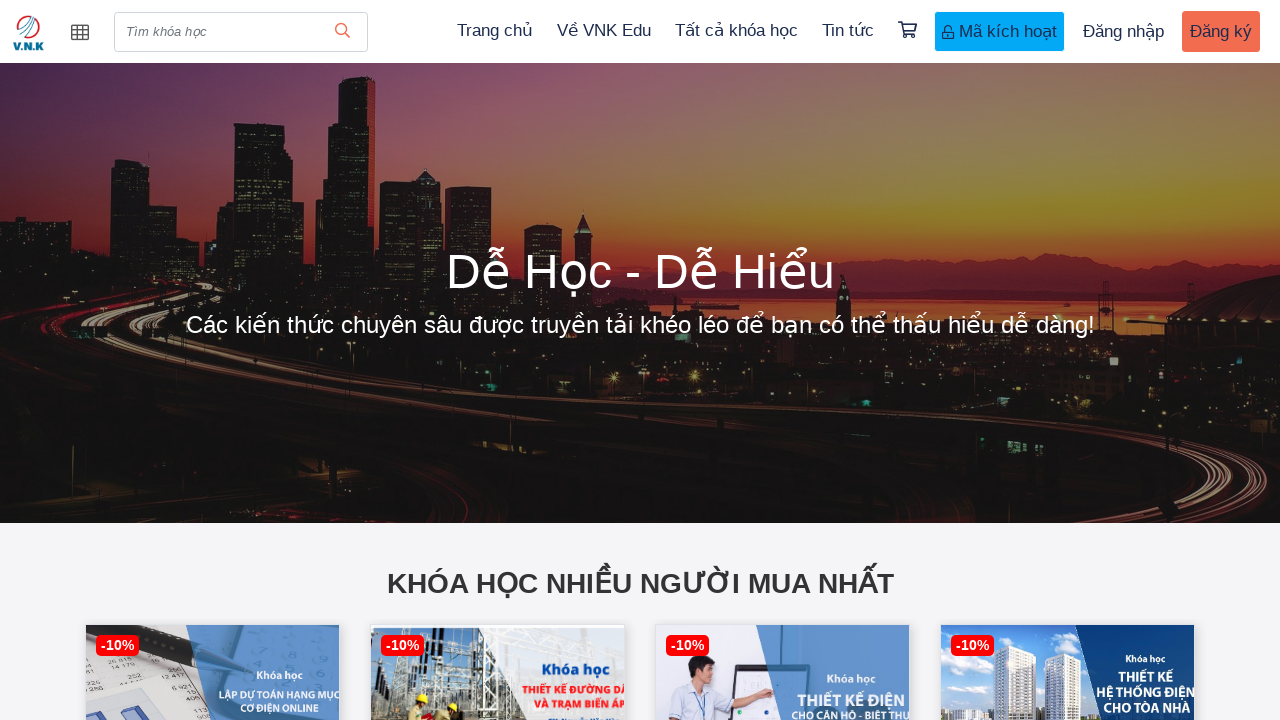